Navigates to QQ Mail login page and verifies the page title

Starting URL: https://mail.qq.com/cgi-bin/loginpage

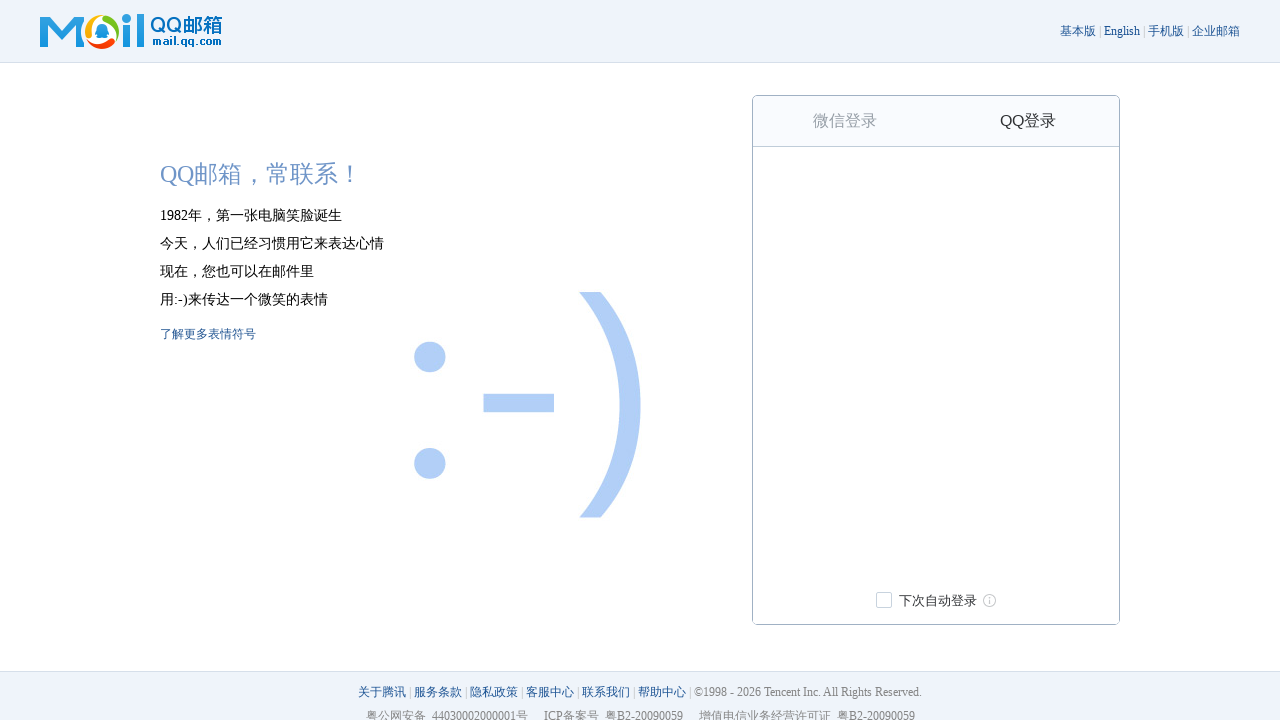

Navigated to QQ Mail login page
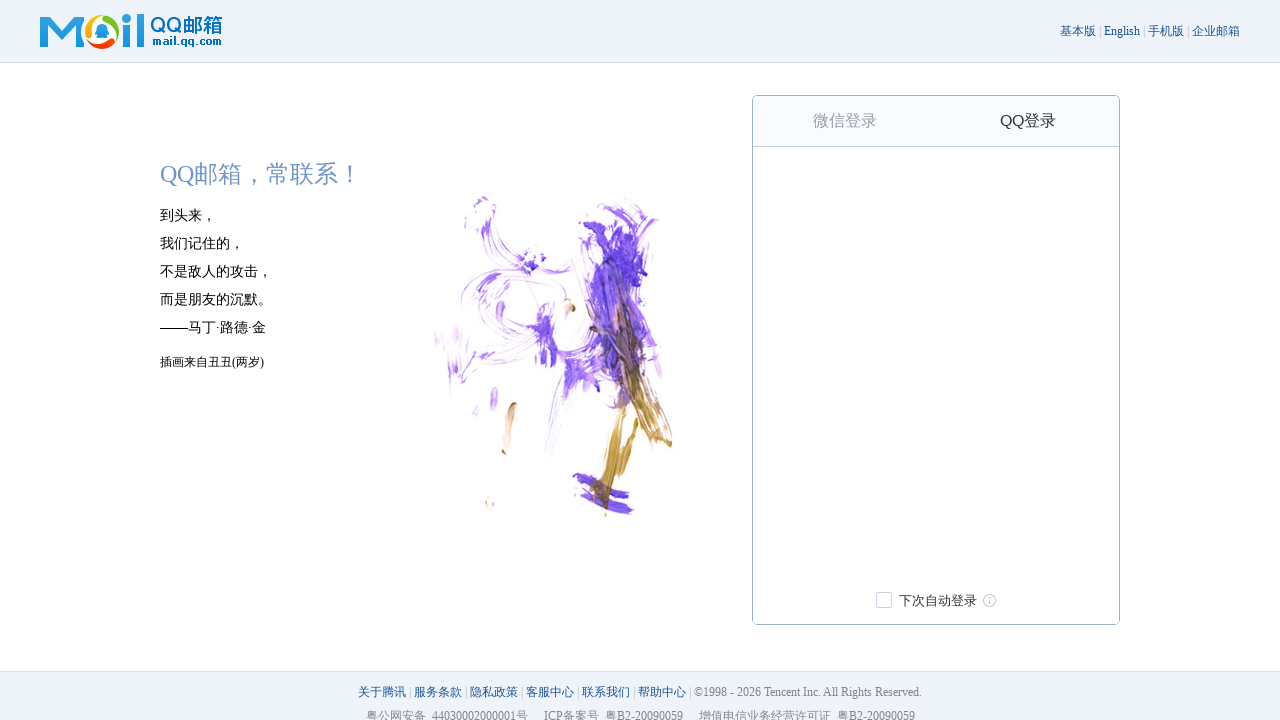

Verified page title is '登录QQ邮箱'
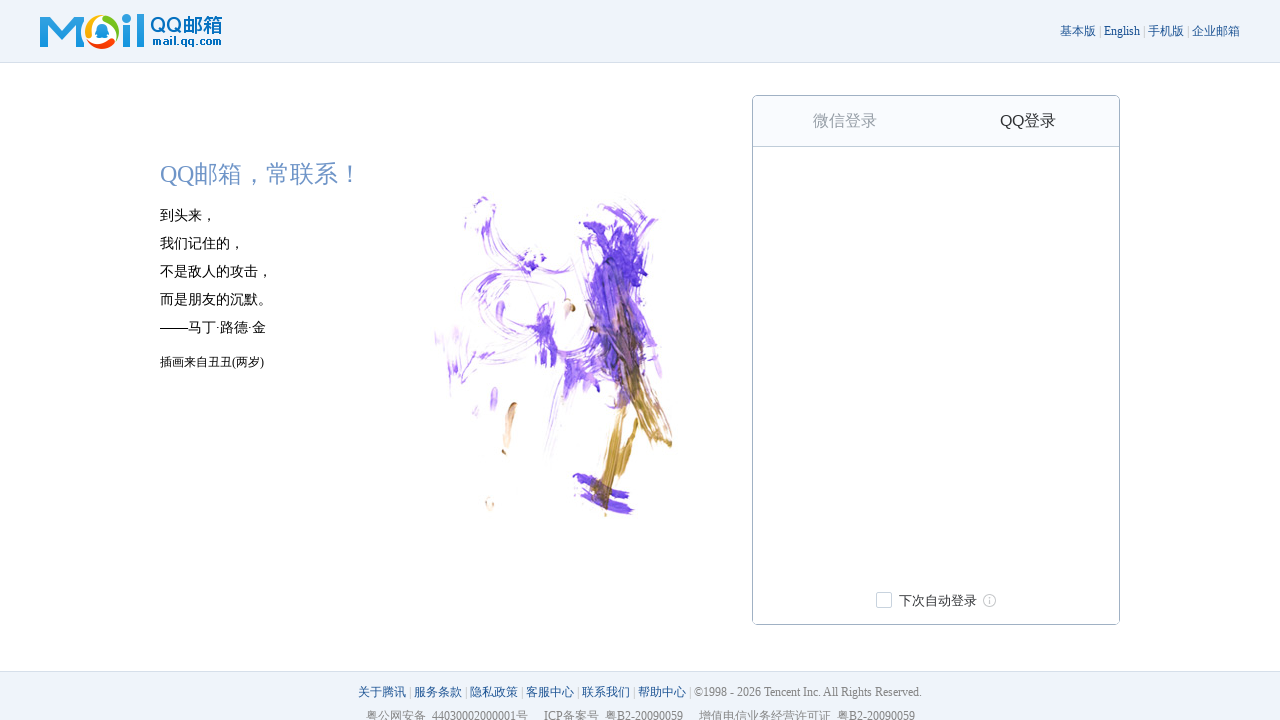

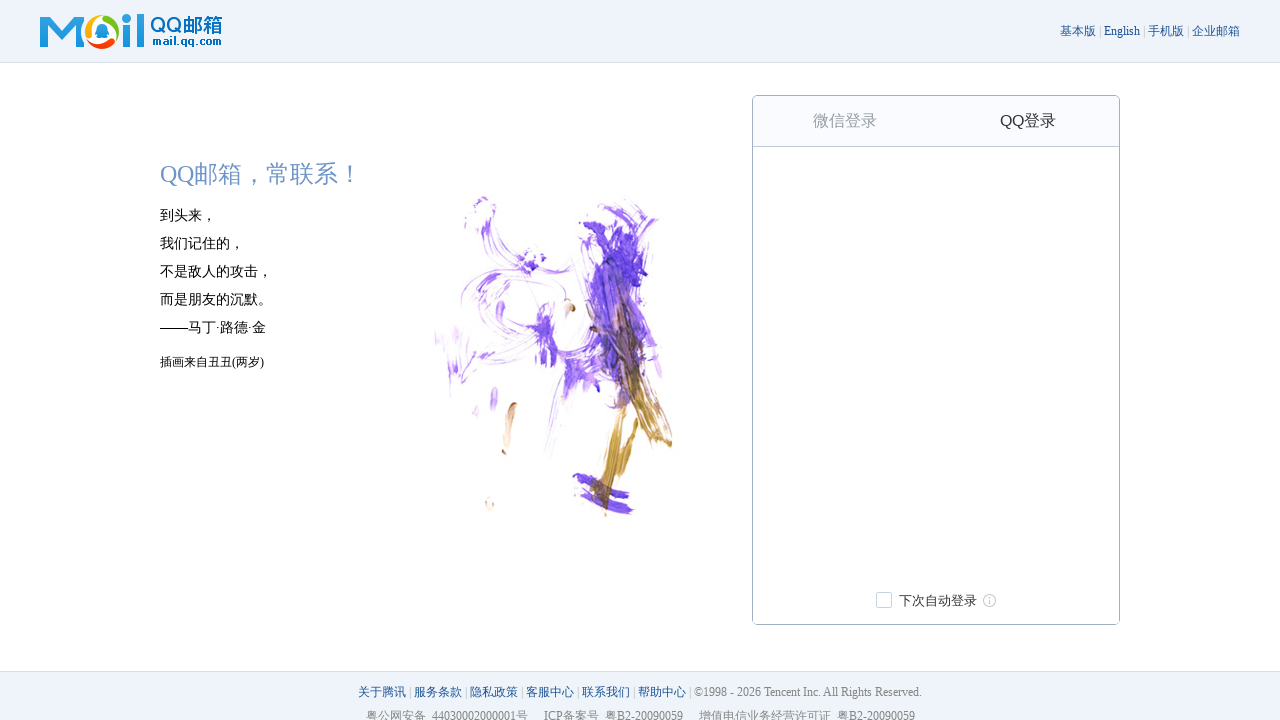